Tests successful login by entering correct credentials and verifying the logout button appears

Starting URL: https://the-internet.herokuapp.com/login

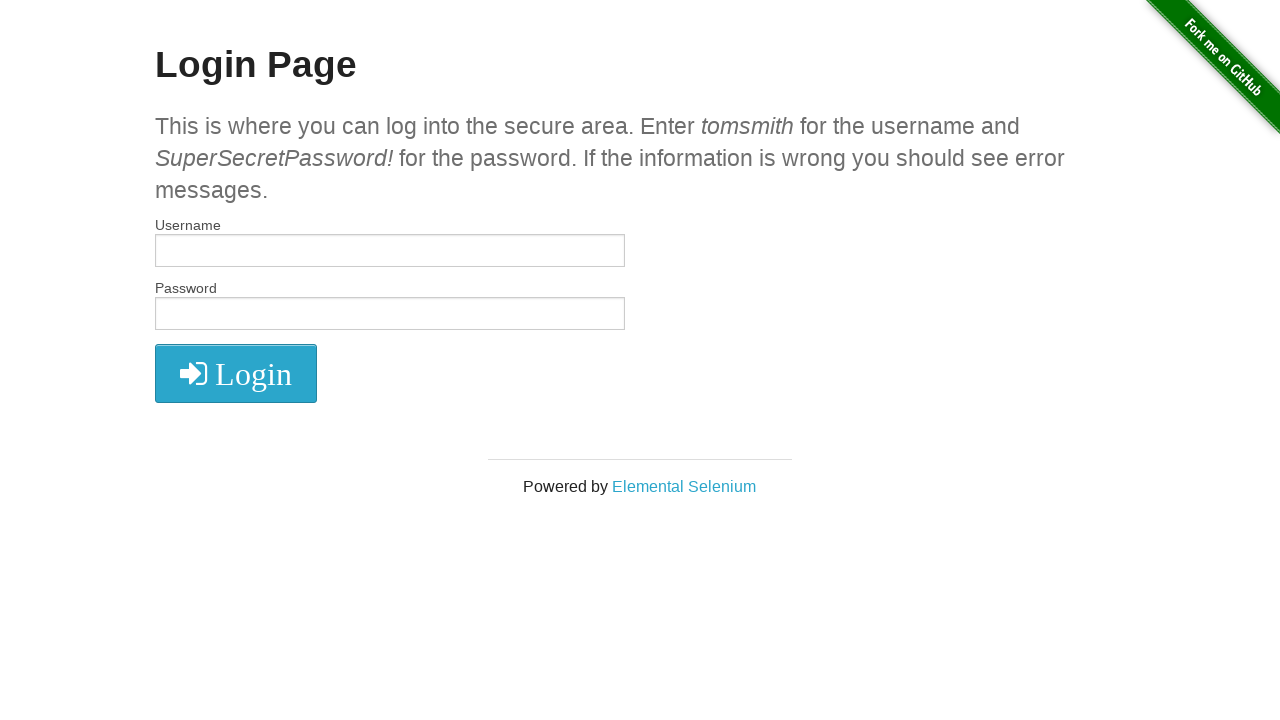

Filled username field with 'tomsmith' on input[name='username']
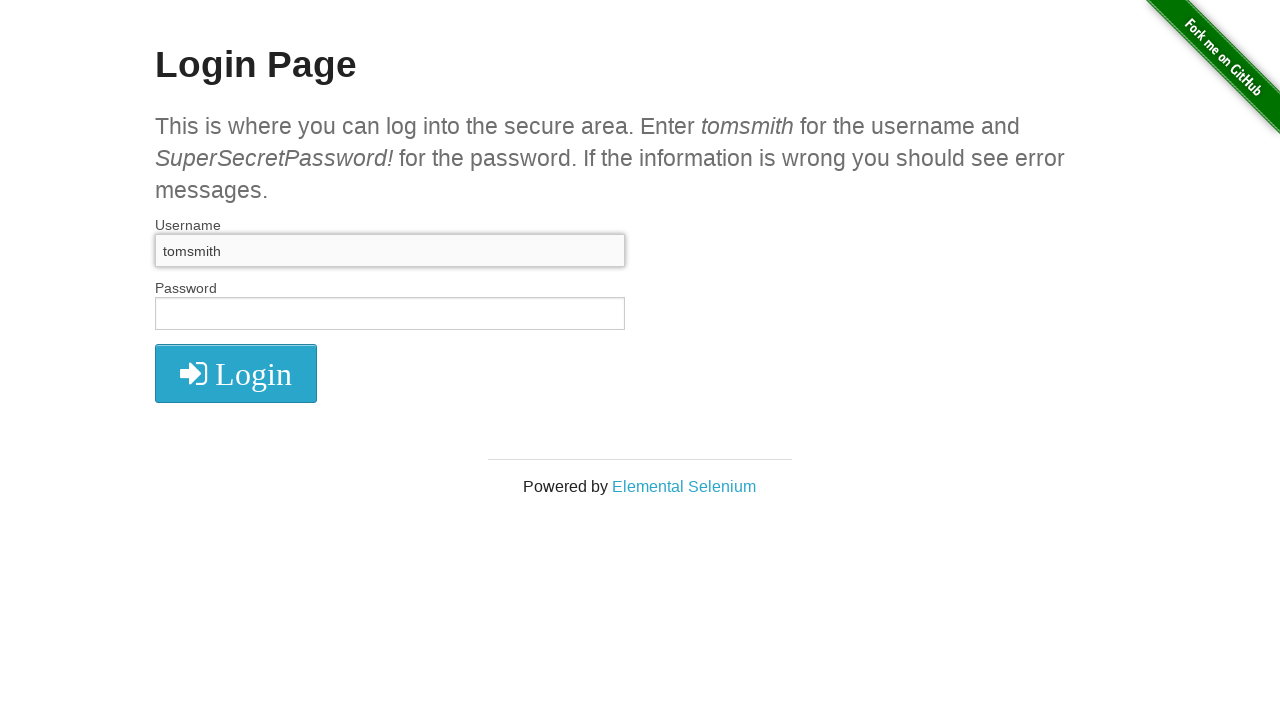

Filled password field with correct credentials on input[name='password']
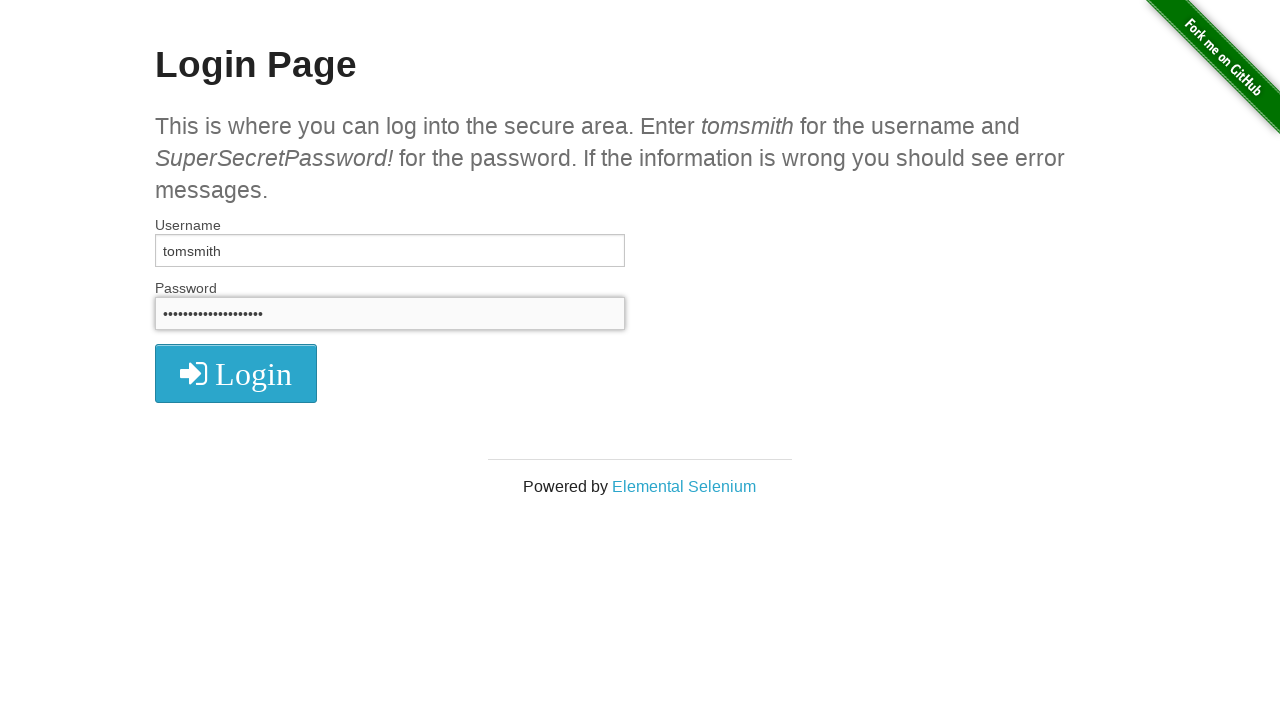

Clicked login button at (236, 373) on .radius
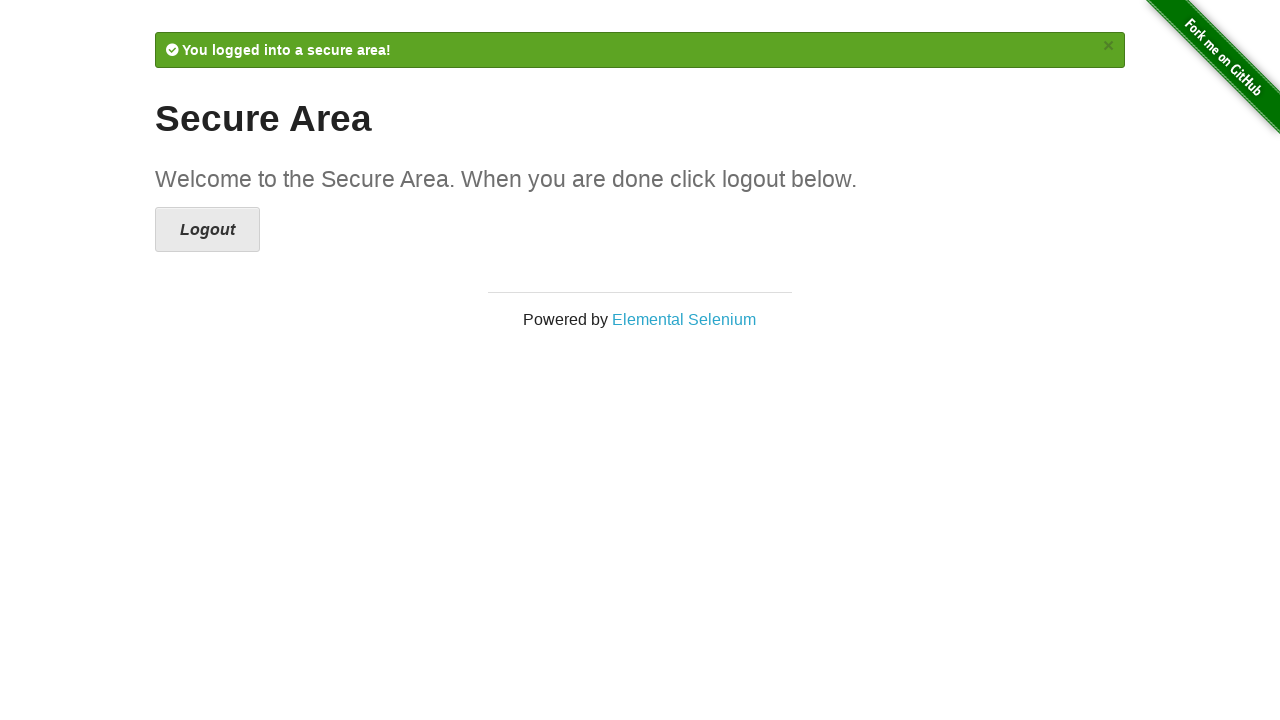

Logout button element loaded after successful login
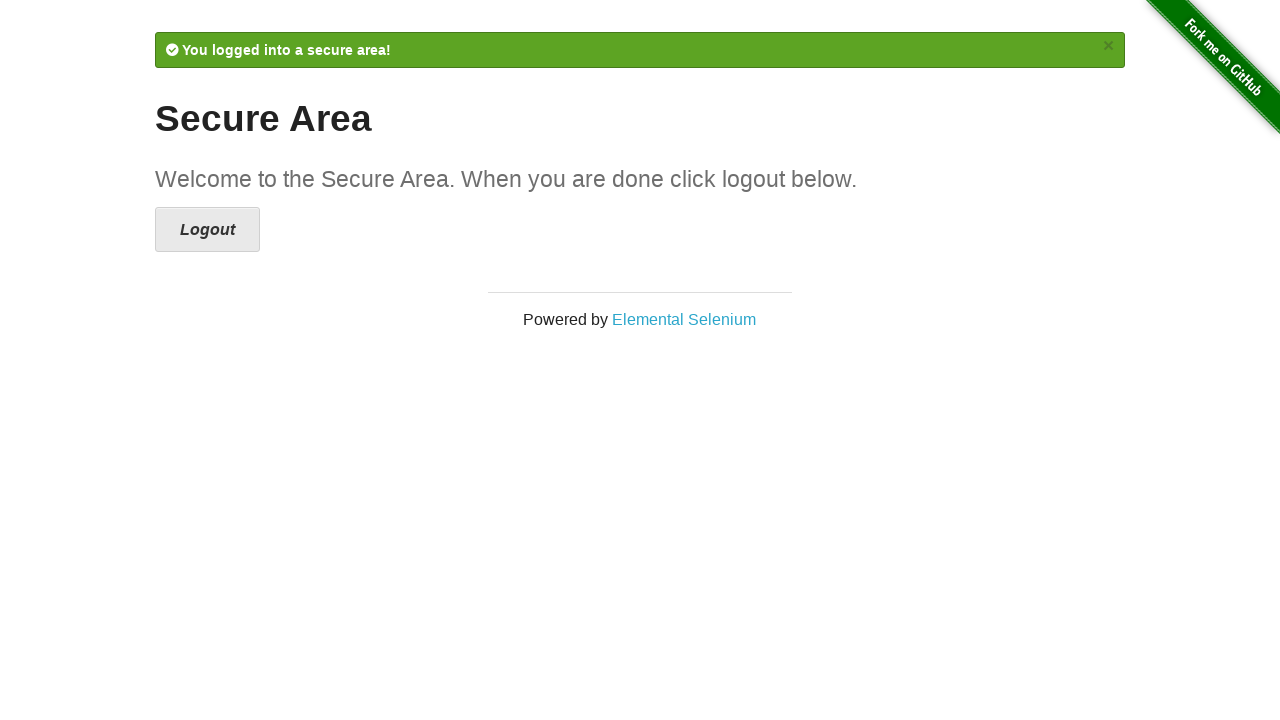

Verified logout button is visible, confirming successful login
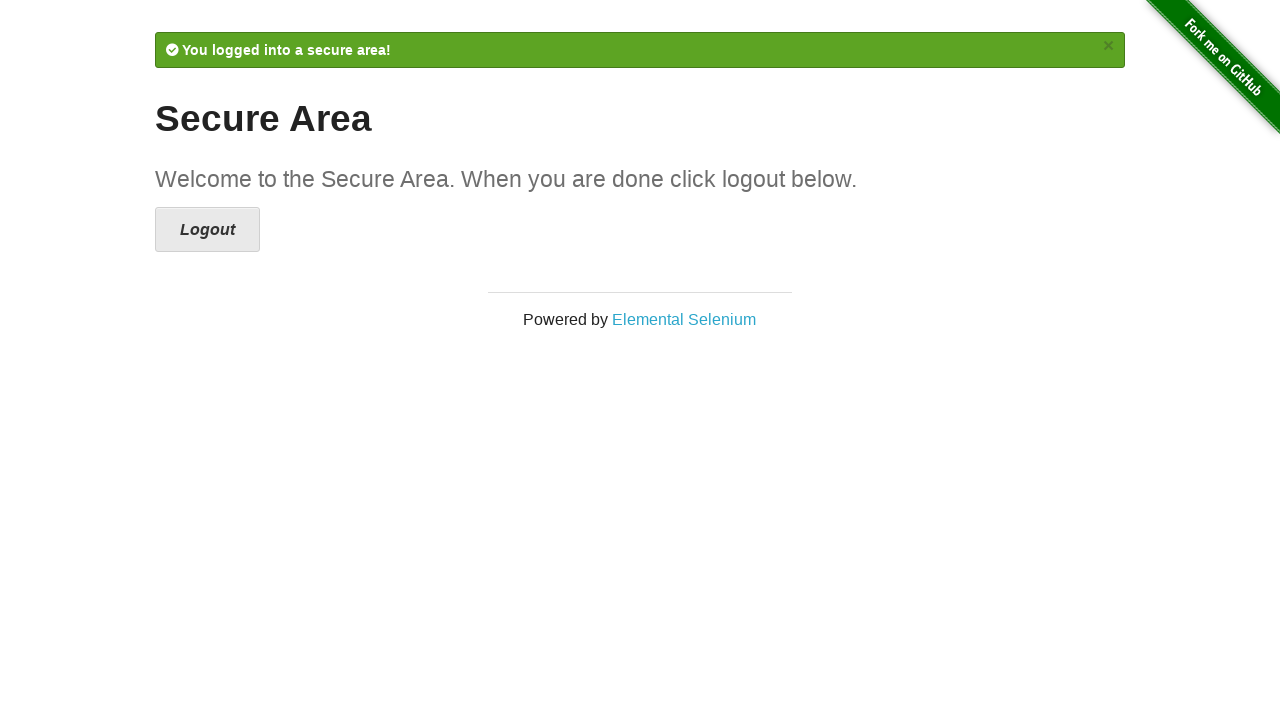

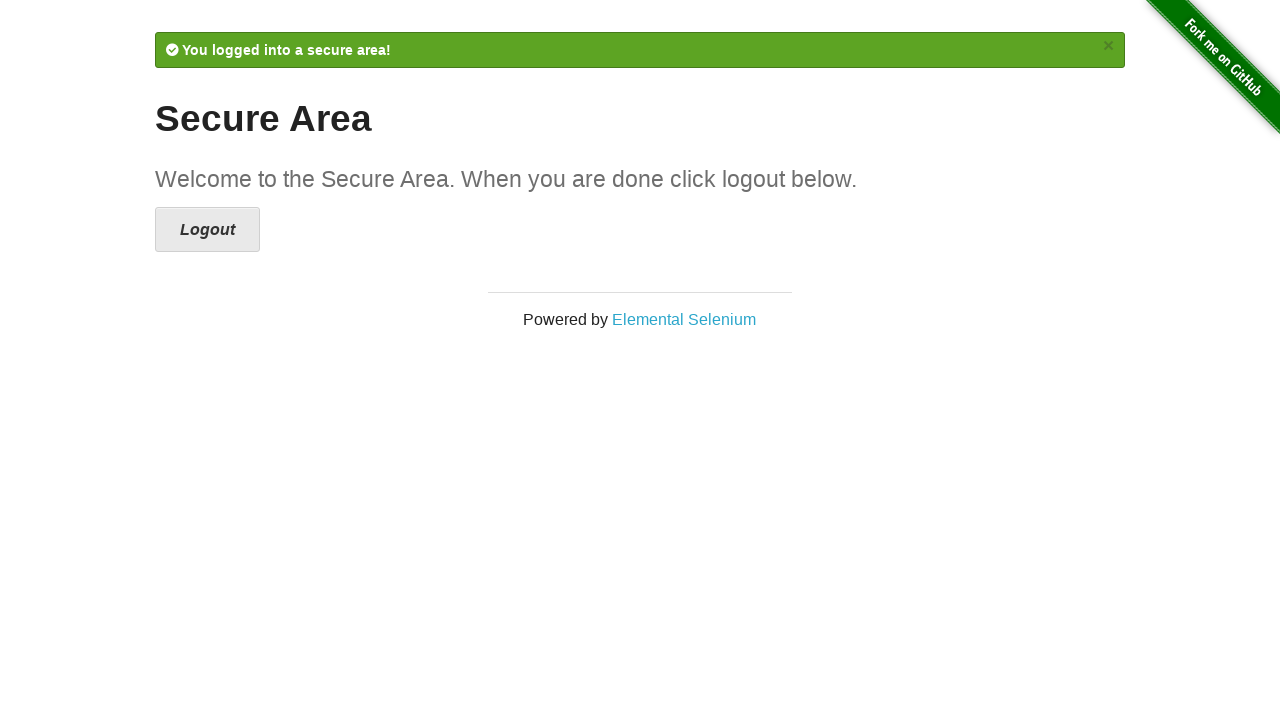